Tests entering text into an input field and verifying the value is set correctly.

Starting URL: http://knockoutjs.com/examples/controlTypes.html

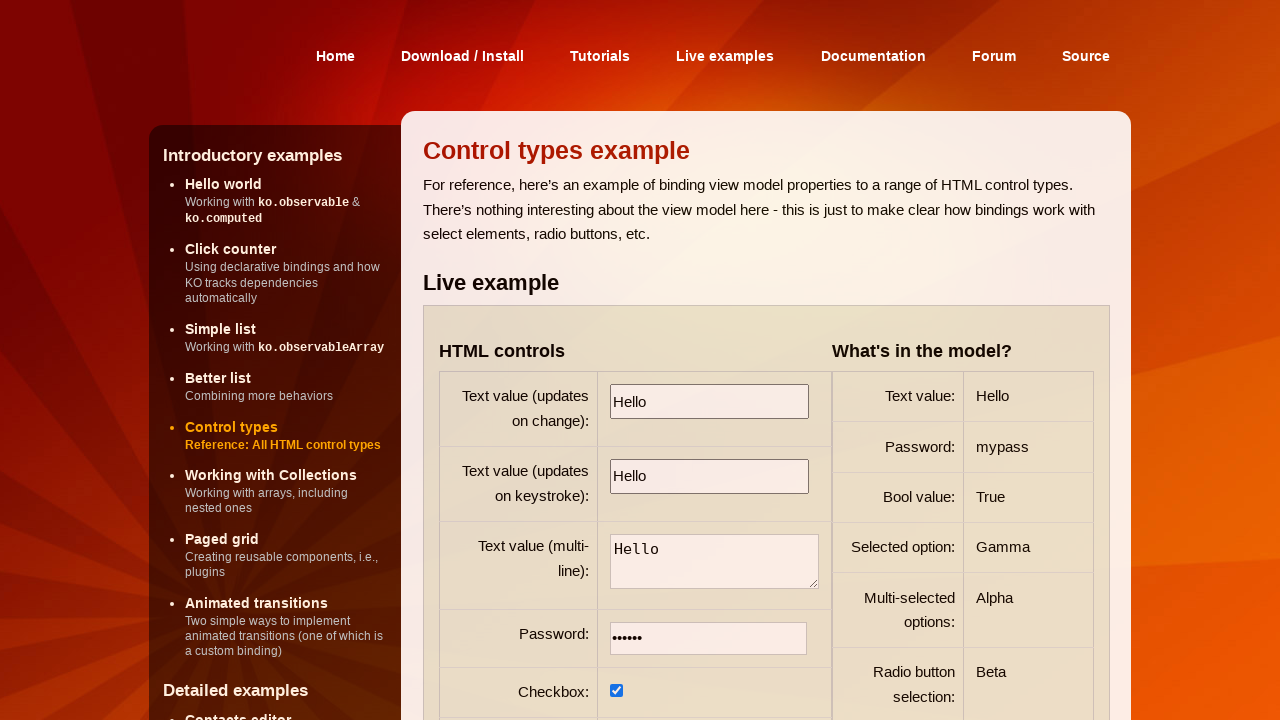

Filled first input field with 'Test' on input >> nth=0
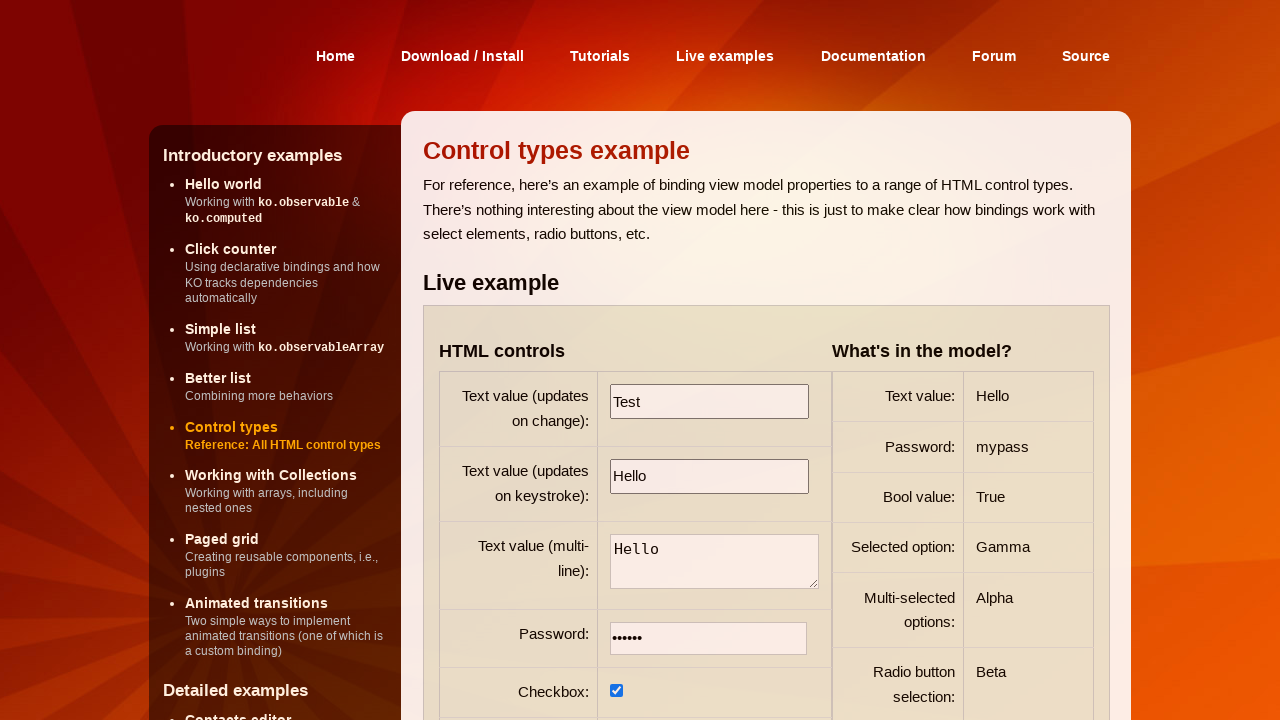

Waited for first input field to be present
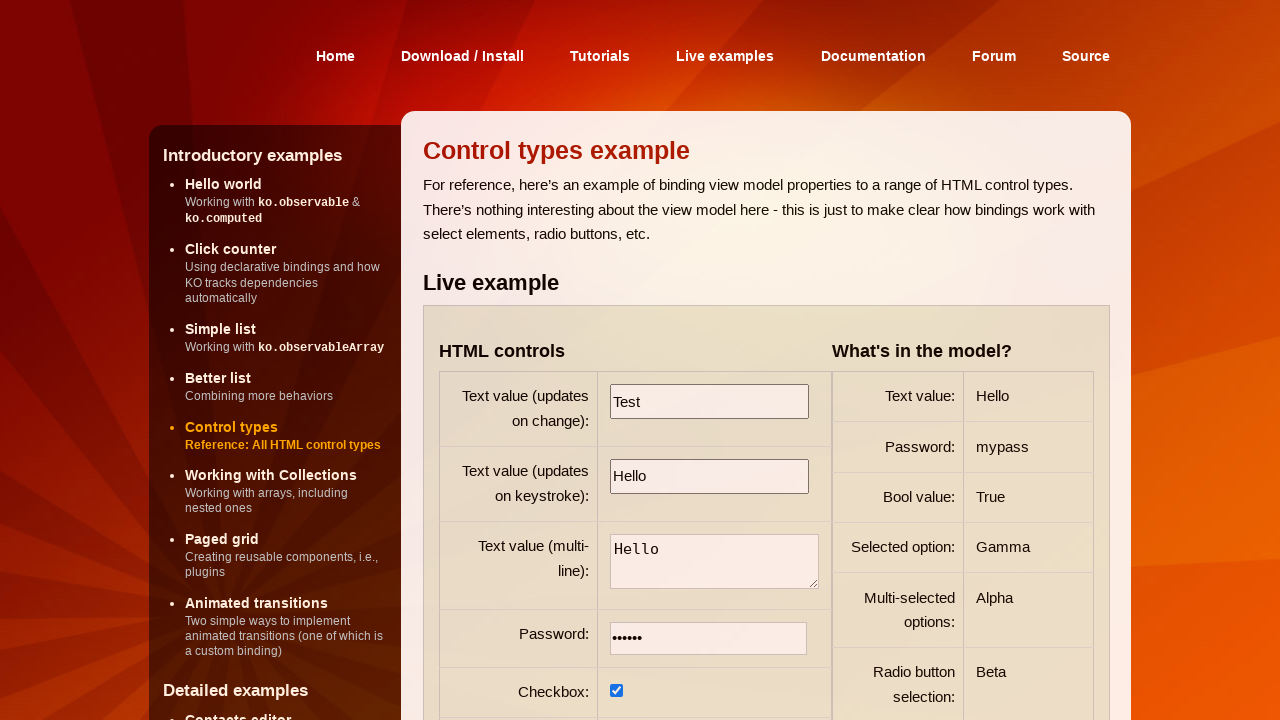

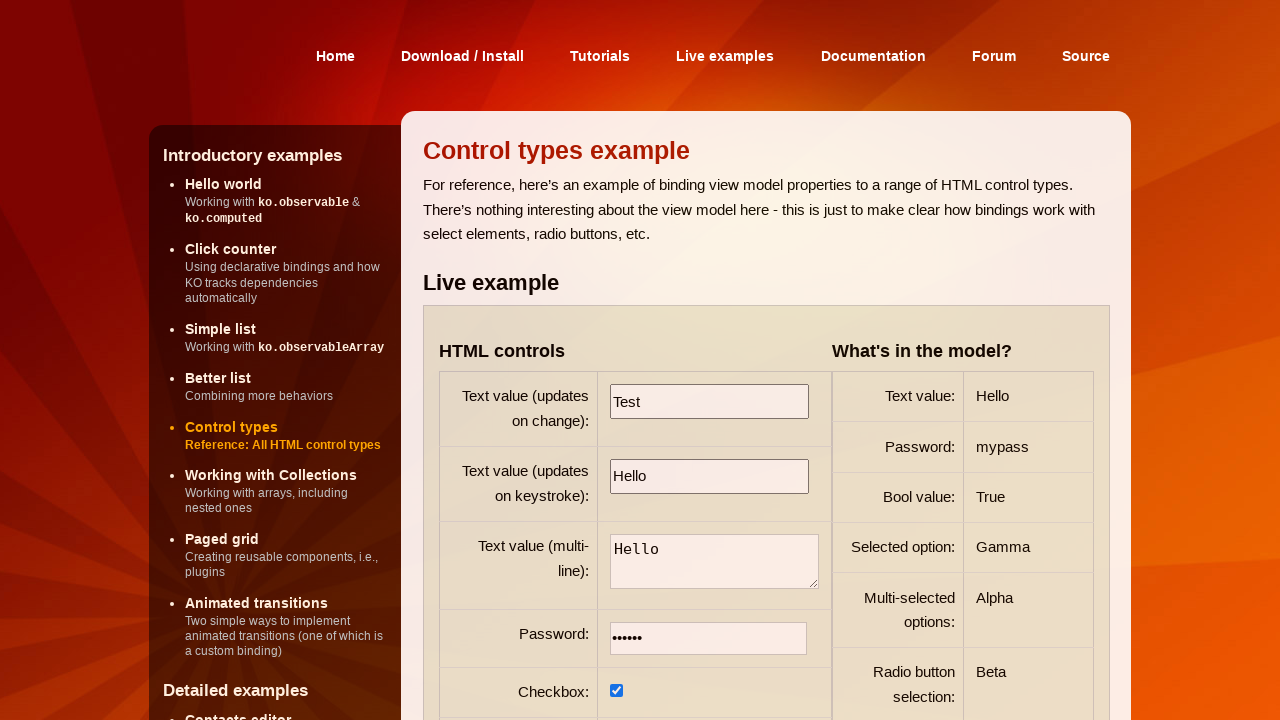